Tests multi-select dropdown functionality by opening a dropdown, selecting multiple items (1st, 4th, and 10th options), and then closing the dropdown

Starting URL: http://semantic-ui.com/modules/dropdown.html

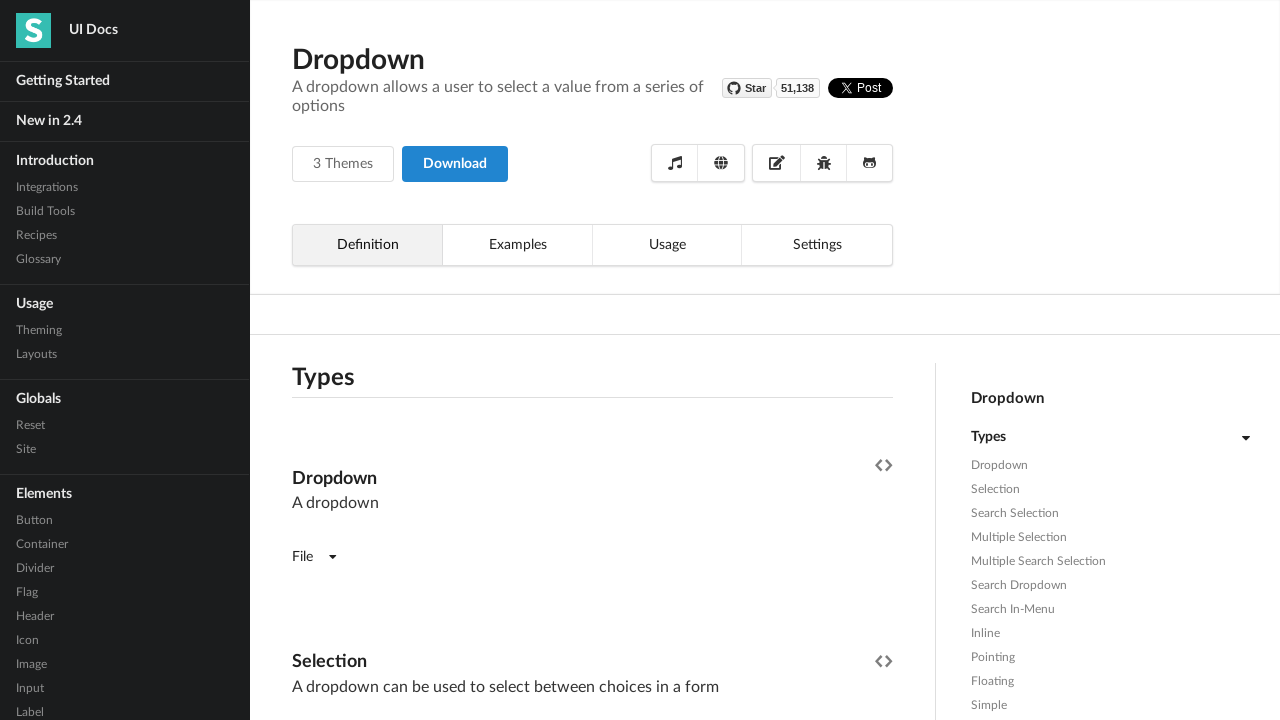

Clicked on multi-select dropdown to open it at (592, 361) on xpath=//*[contains(@class, 'ui fluid dropdown')][1]
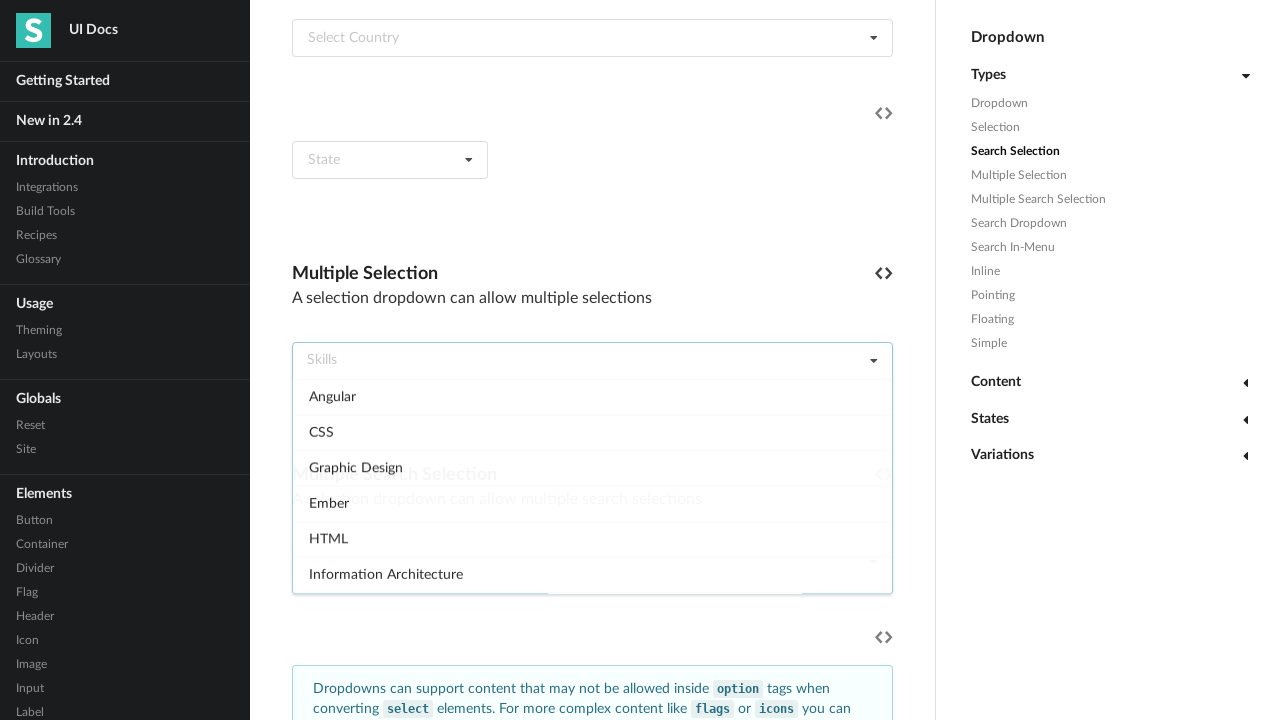

Dropdown options became visible
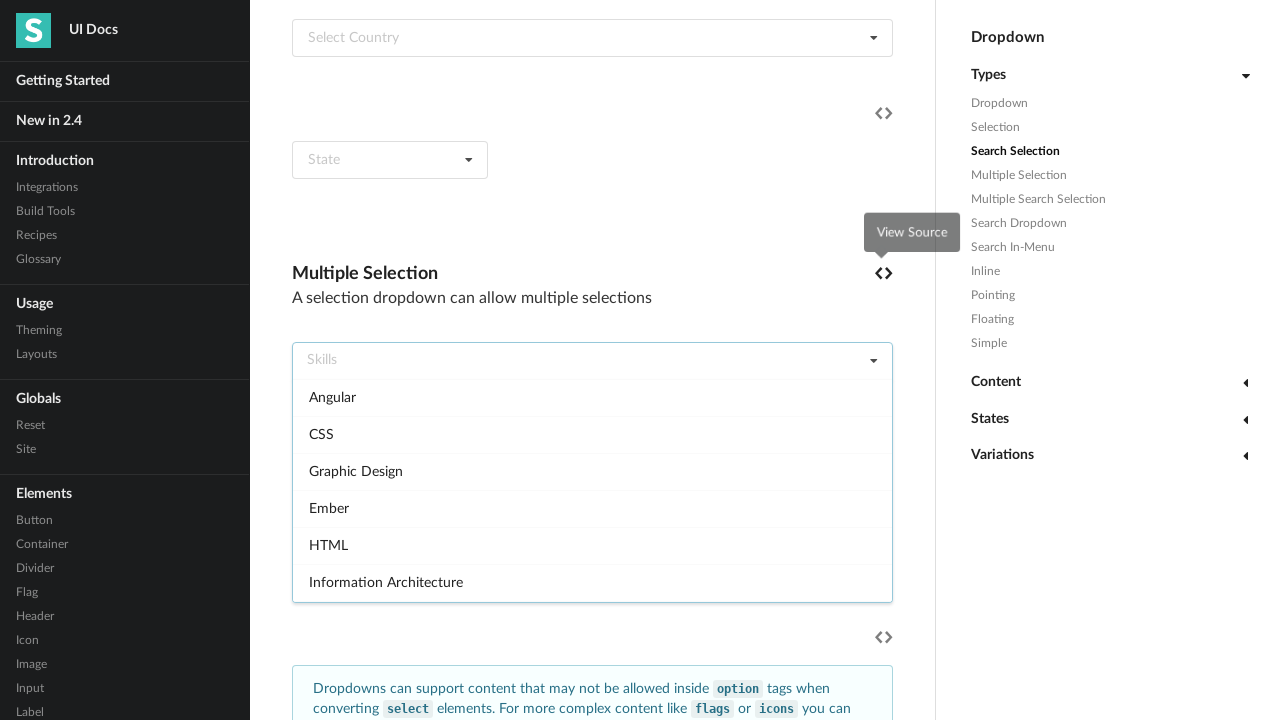

Retrieved all dropdown options
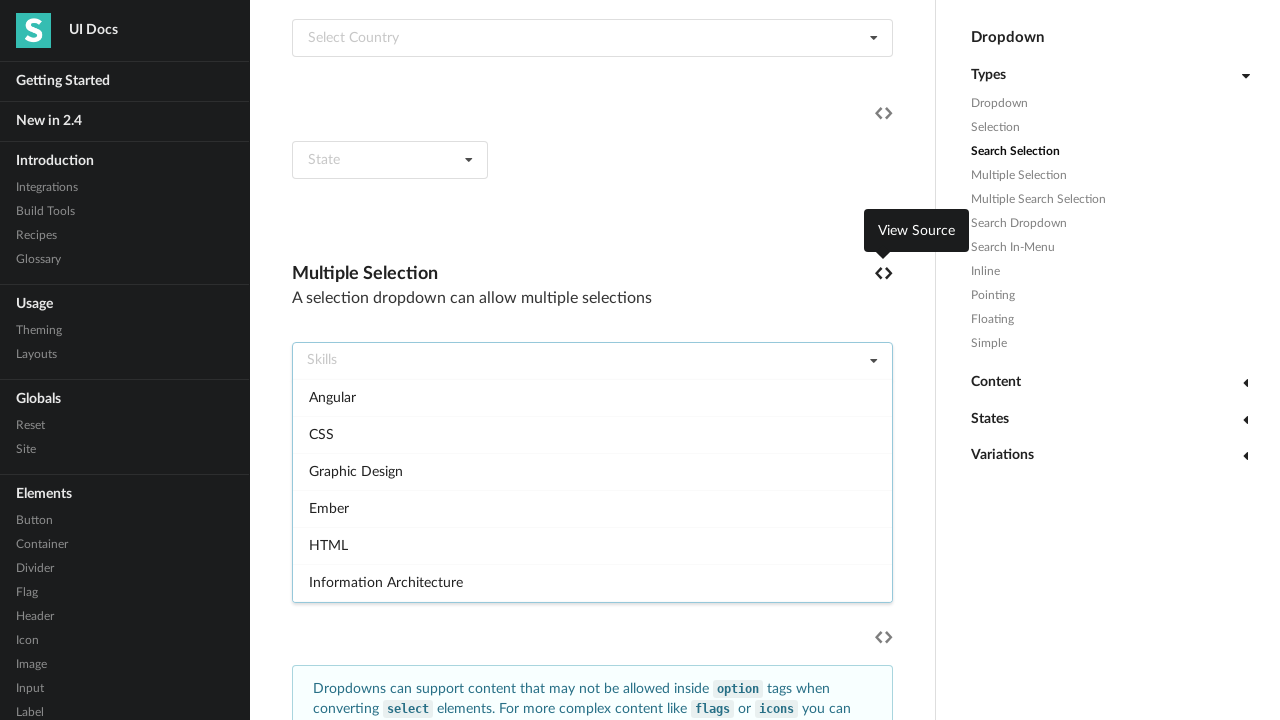

Selected 1st dropdown option at (592, 397) on xpath=//*[contains(@class,'active visible')]/div[2]/div >> nth=0
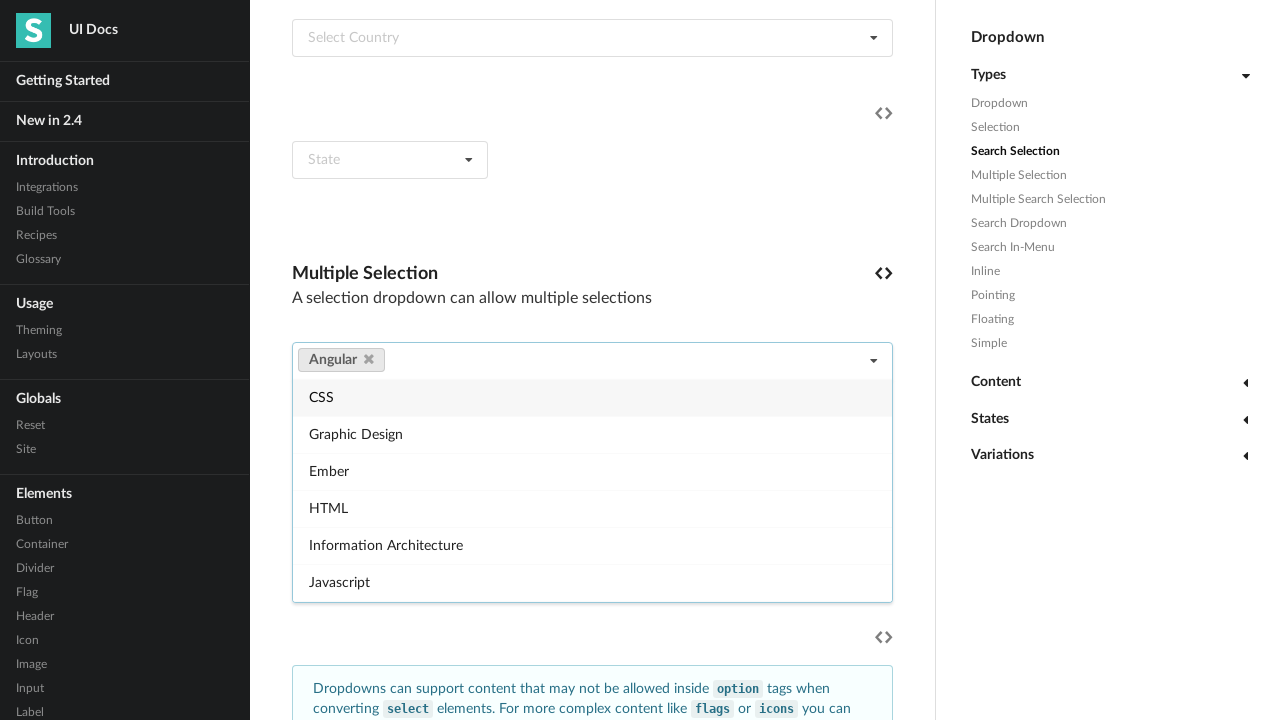

Selected 4th dropdown option at (592, 471) on xpath=//*[contains(@class,'active visible')]/div[2]/div >> nth=3
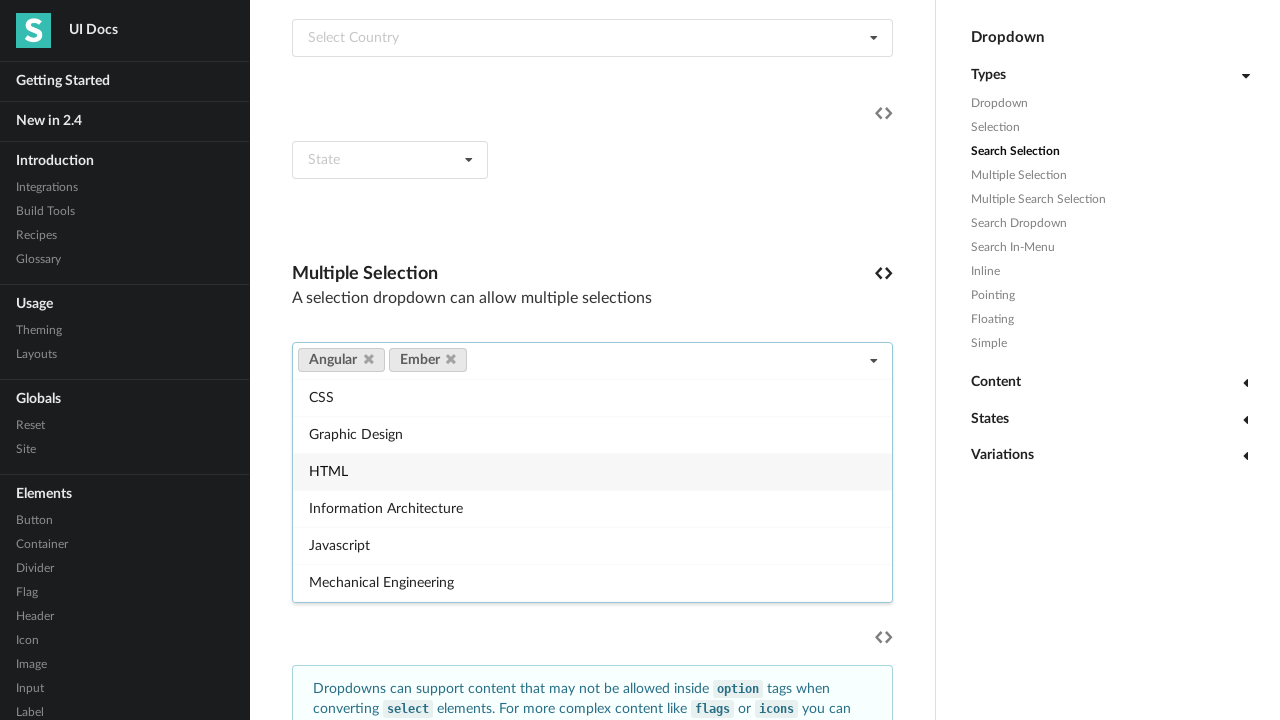

Selected 10th dropdown option at (592, 490) on xpath=//*[contains(@class,'active visible')]/div[2]/div >> nth=10
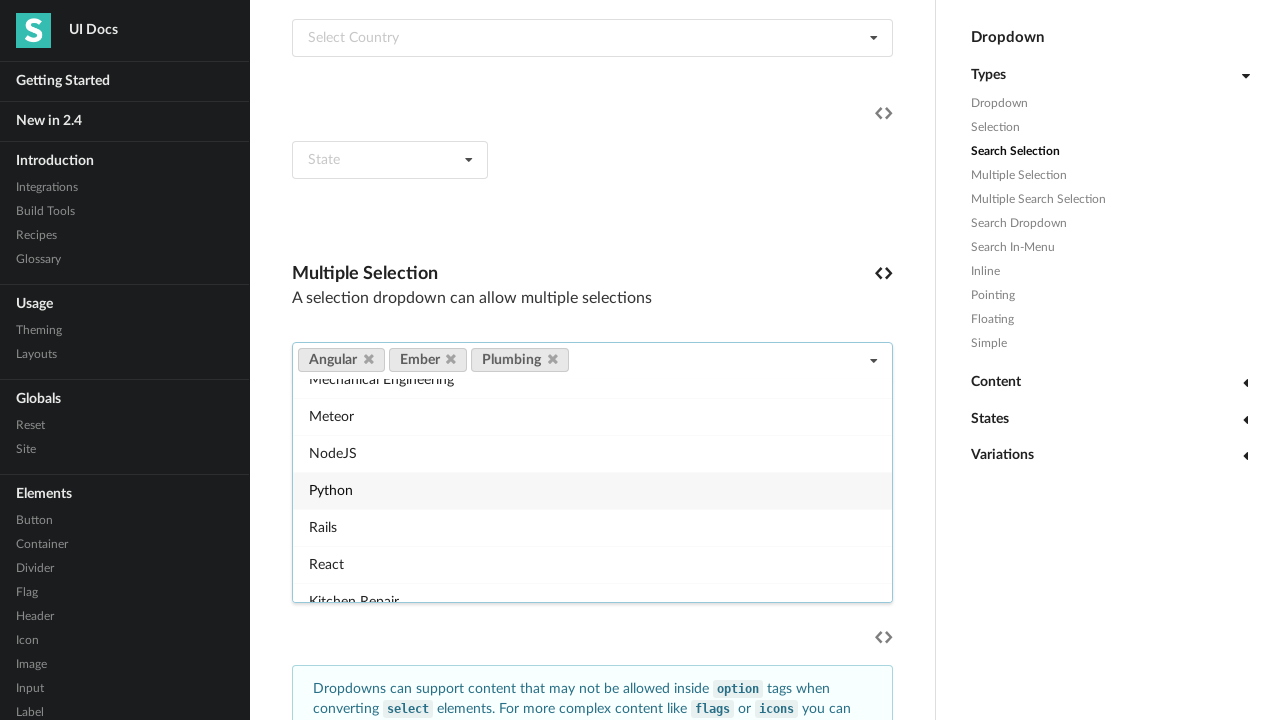

Closed dropdown by pressing Escape key
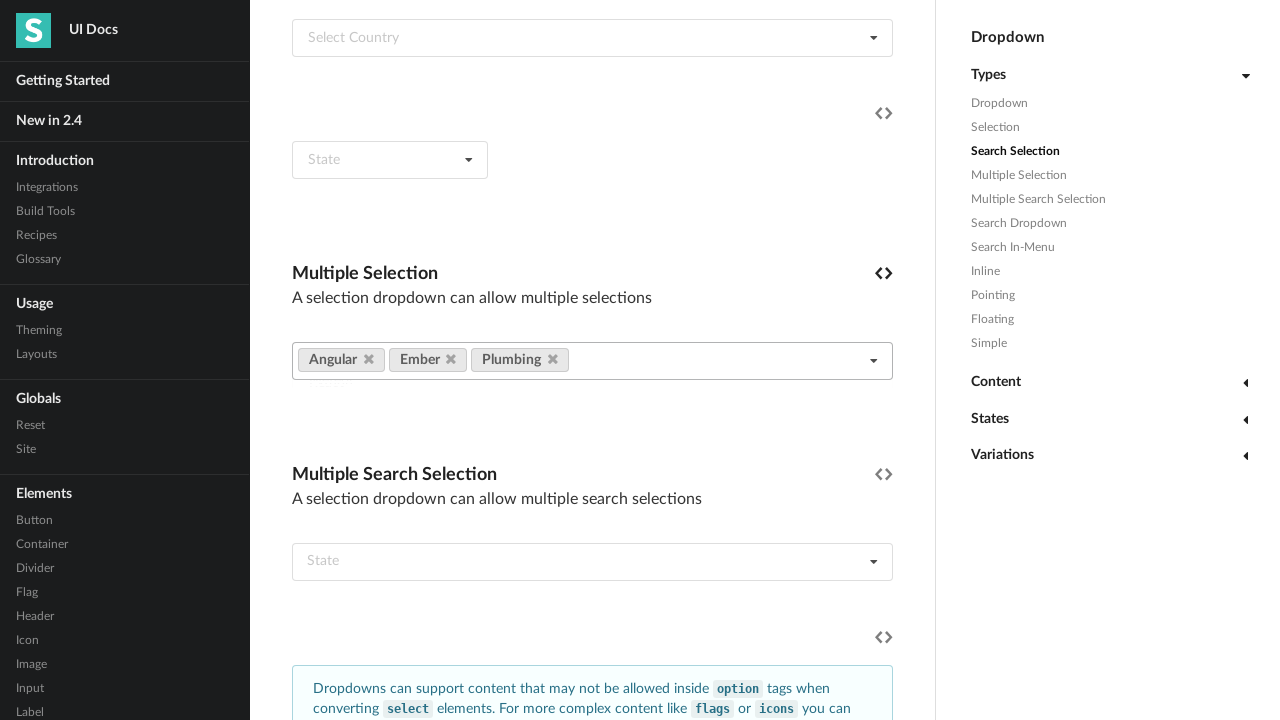

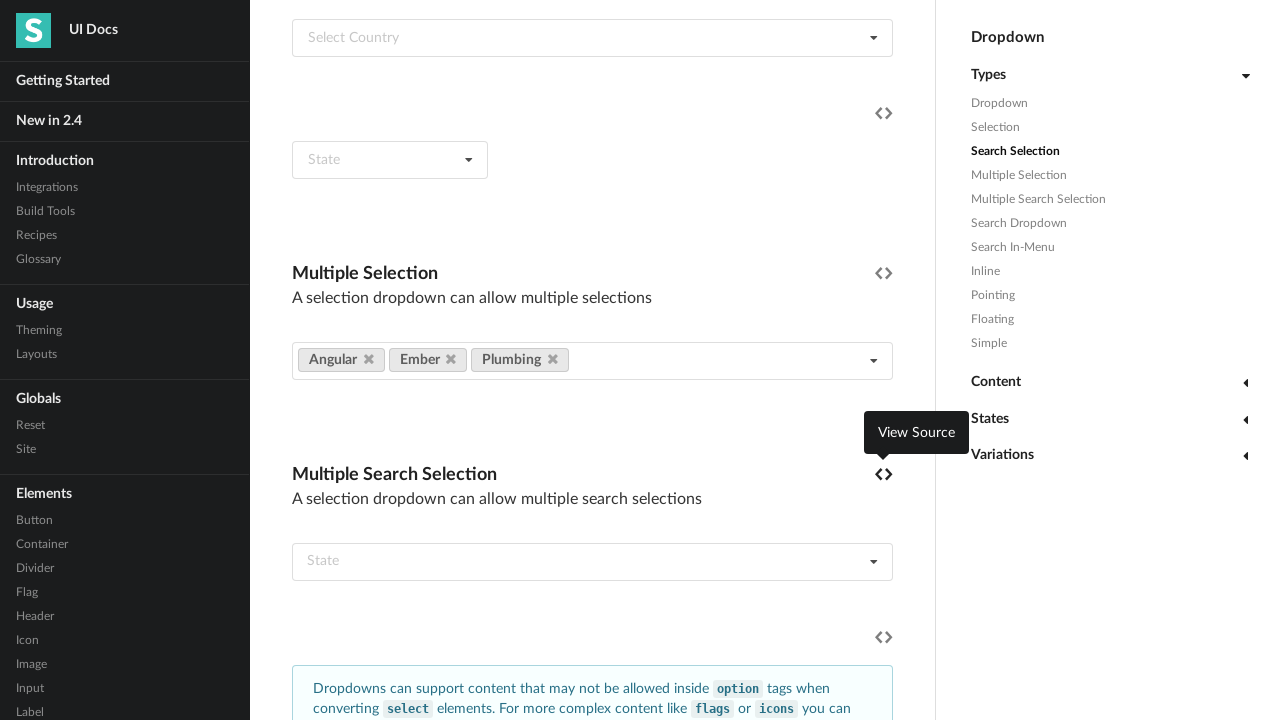